Tests the product browsing and add-to-cart flow on demoblaze.com by clicking on the monitors category, selecting a product, and adding it to the cart with alert handling.

Starting URL: https://demoblaze.com/index.html

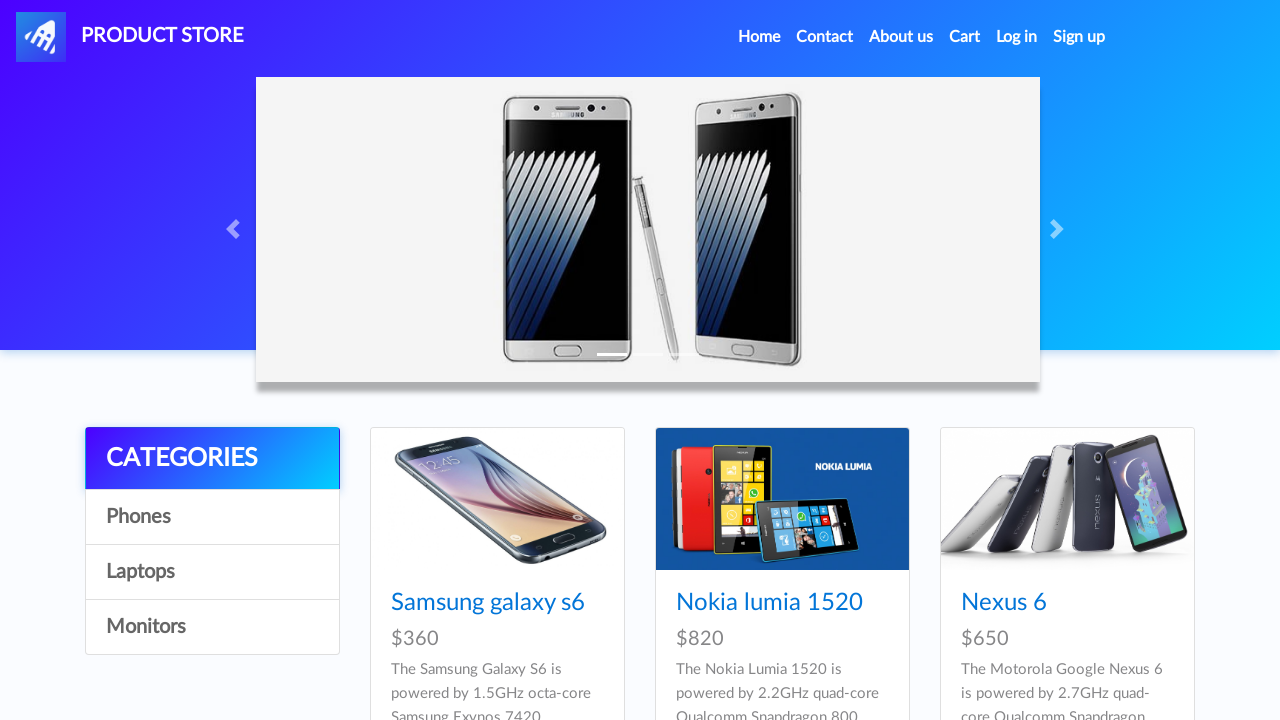

Clicked on monitors category at (212, 517) on #itemc
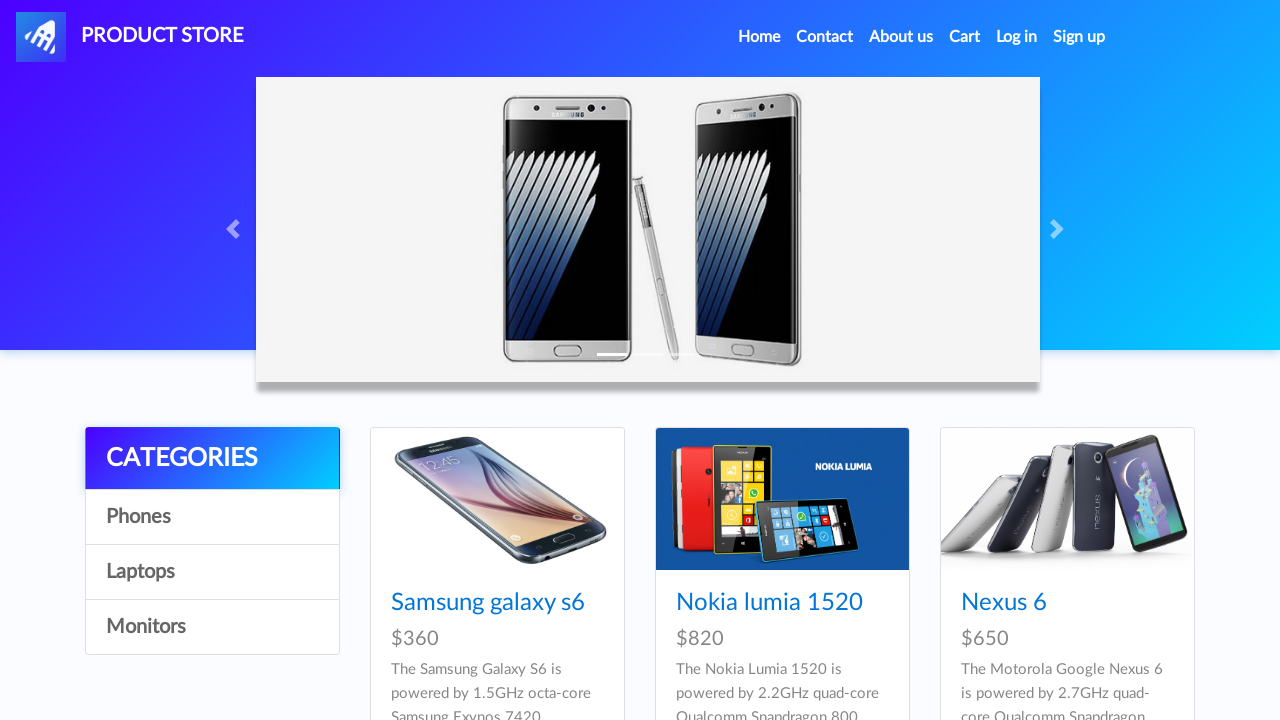

Waited for monitor products to load
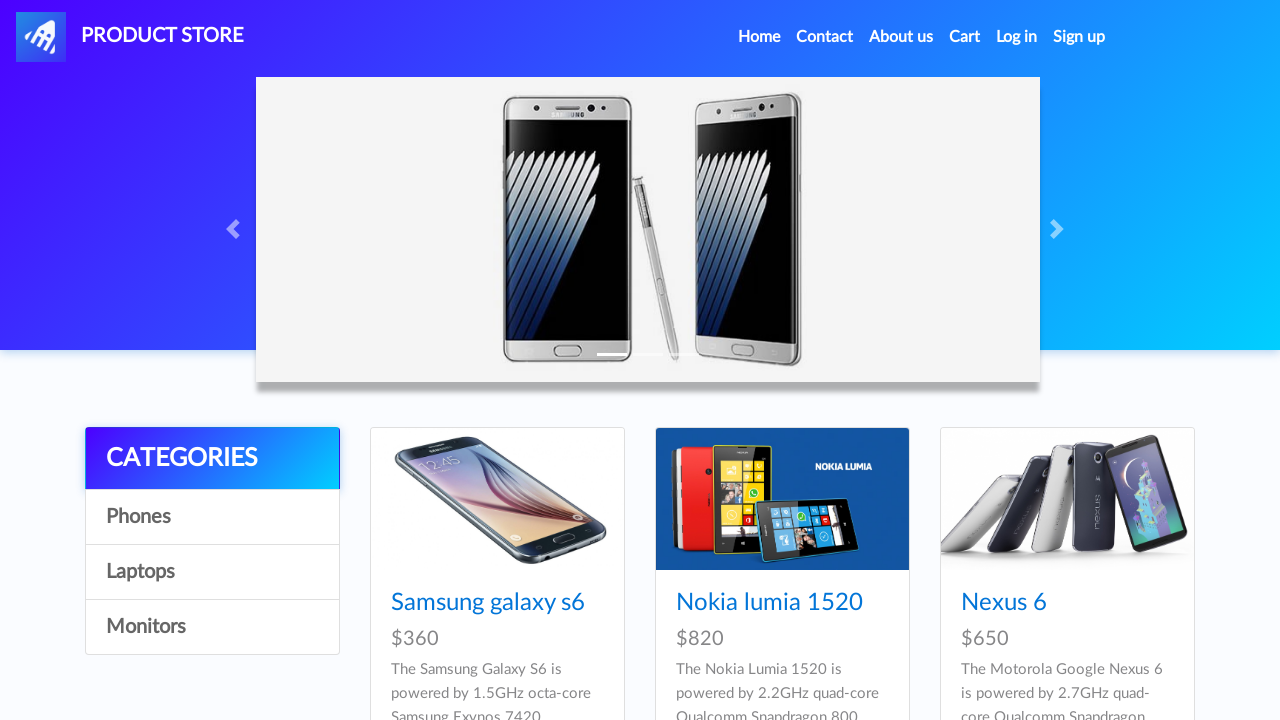

Clicked on the first monitor product at (488, 603) on #tbodyid >> div:nth-child(1) >> .card >> h4 >> a
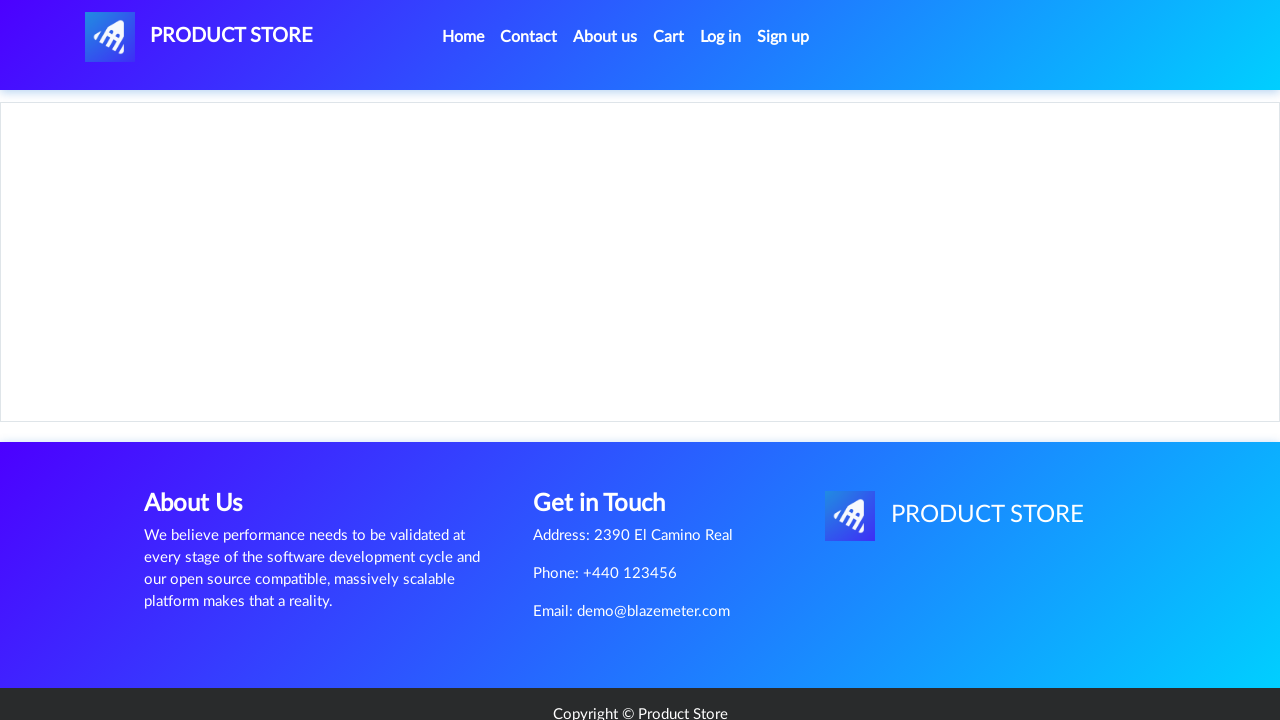

Waited for product page to load
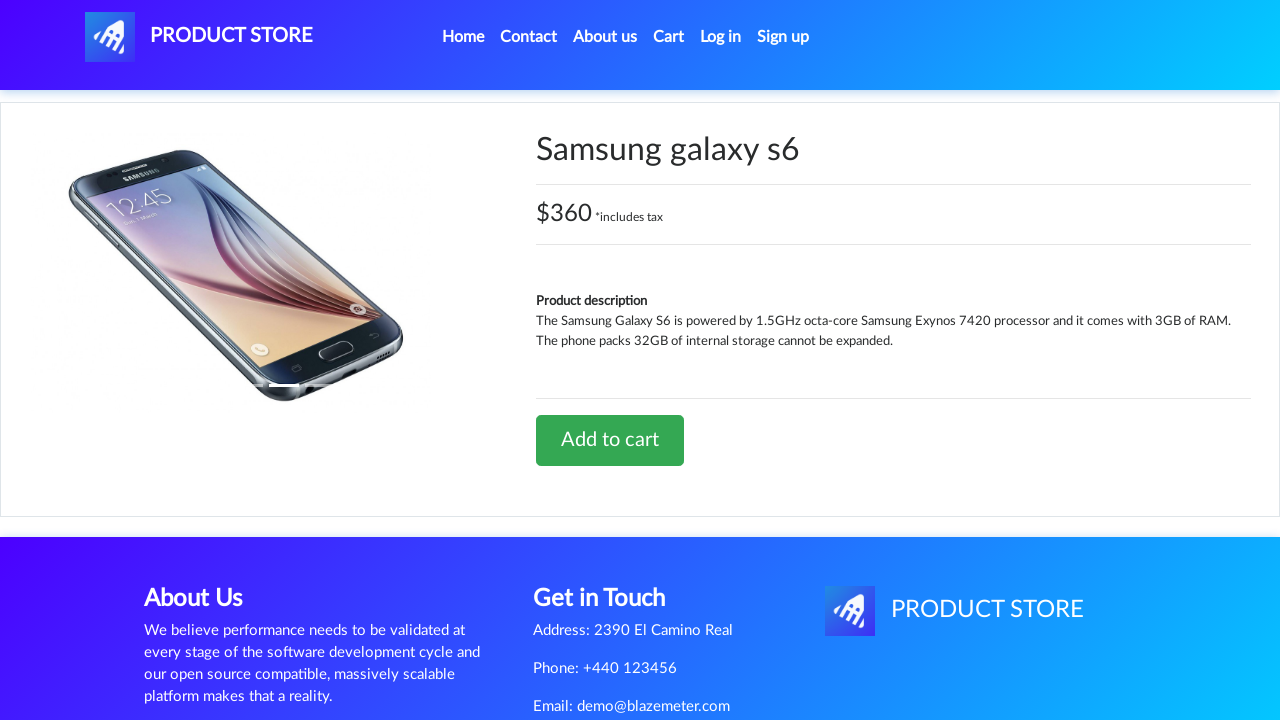

Clicked Add to cart button at (610, 440) on a.btn.btn-success.btn-lg
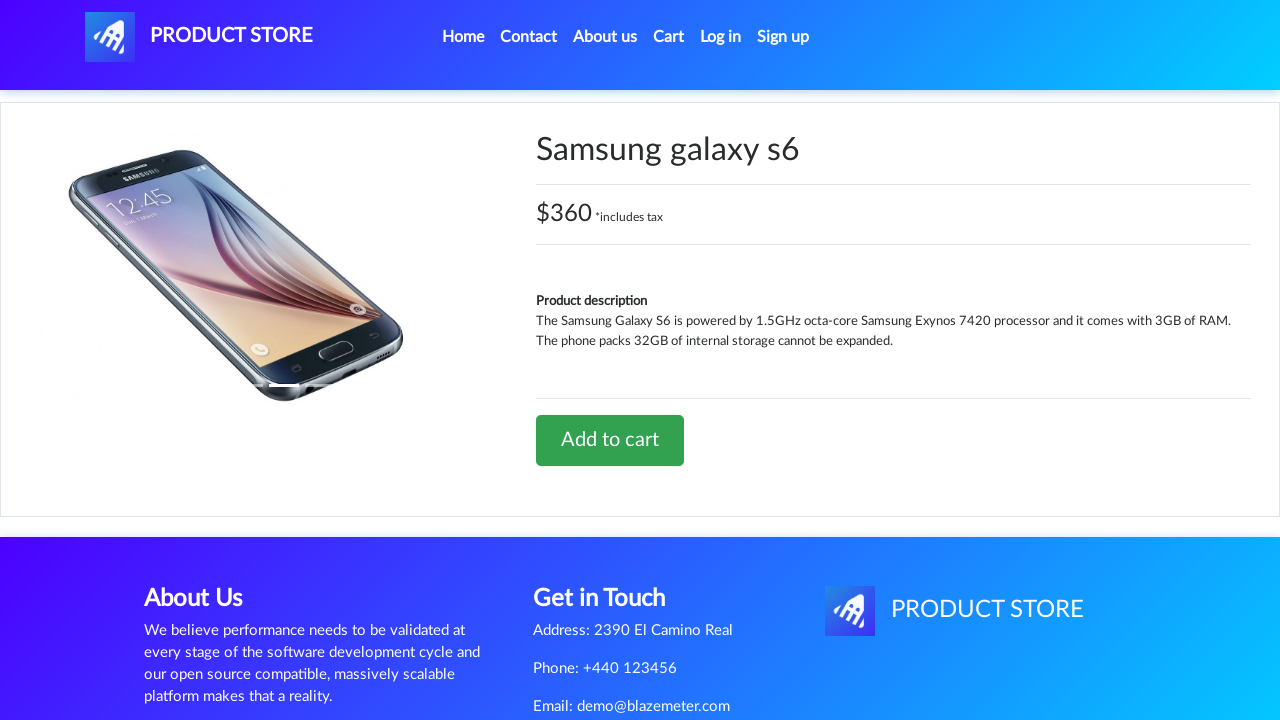

Waited 2 seconds for alert to appear
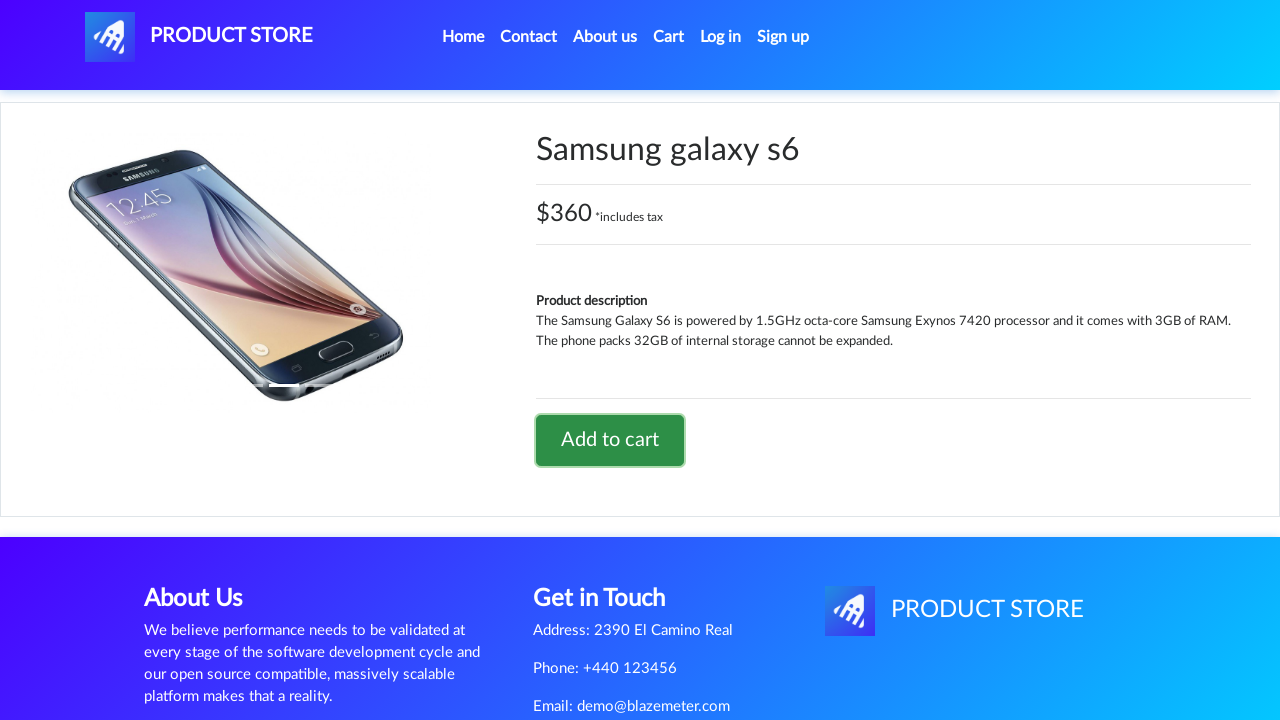

Set up dialog handler to accept alert
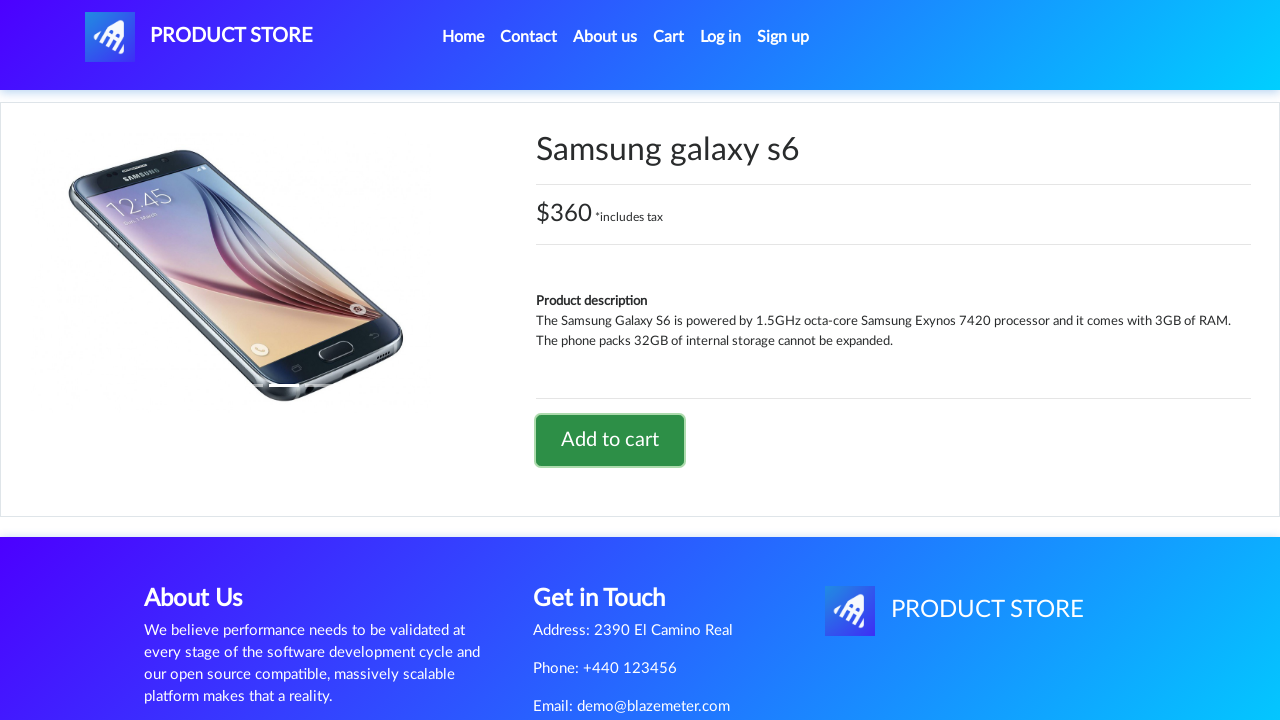

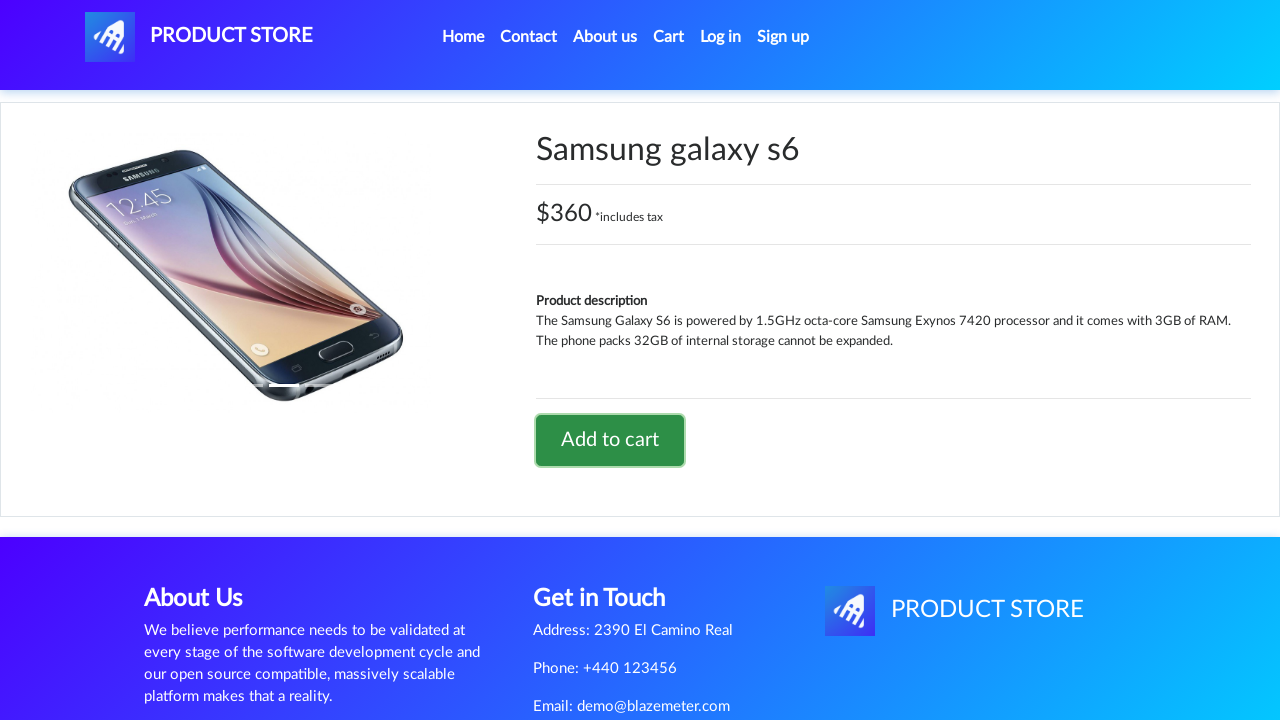